Tests clicking checkboxes and radio buttons then submitting the form

Starting URL: http://www.eviltester.com/selenium/basic_html_form.html

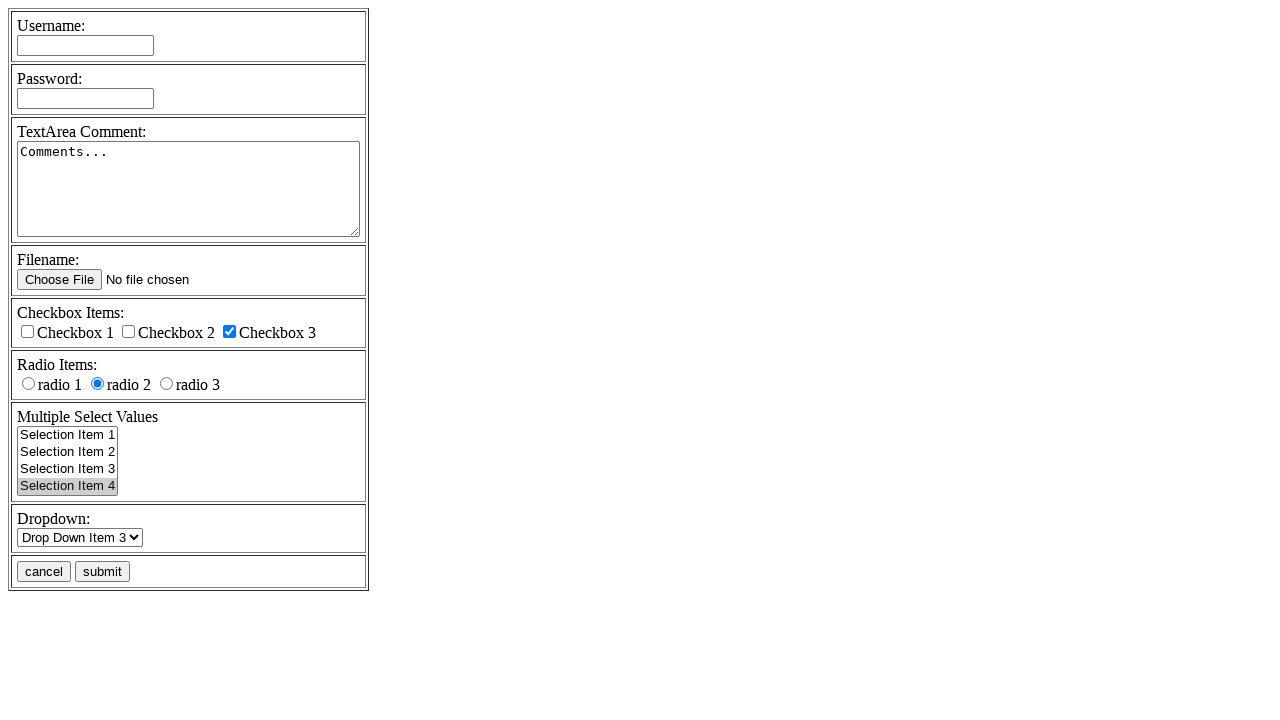

Clicked checkbox 2 at (128, 332) on input[name='checkboxes[]'][value='cb2']
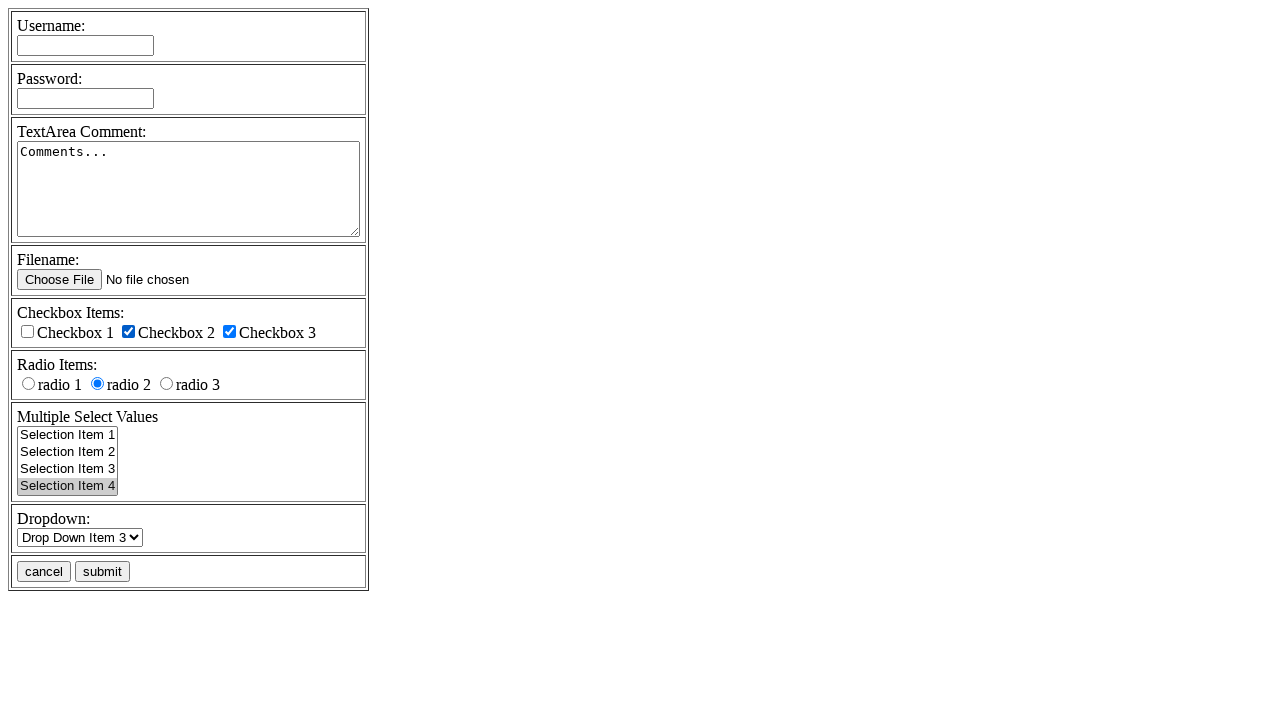

Clicked checkbox 3 at (230, 332) on input[name='checkboxes[]'][value='cb3']
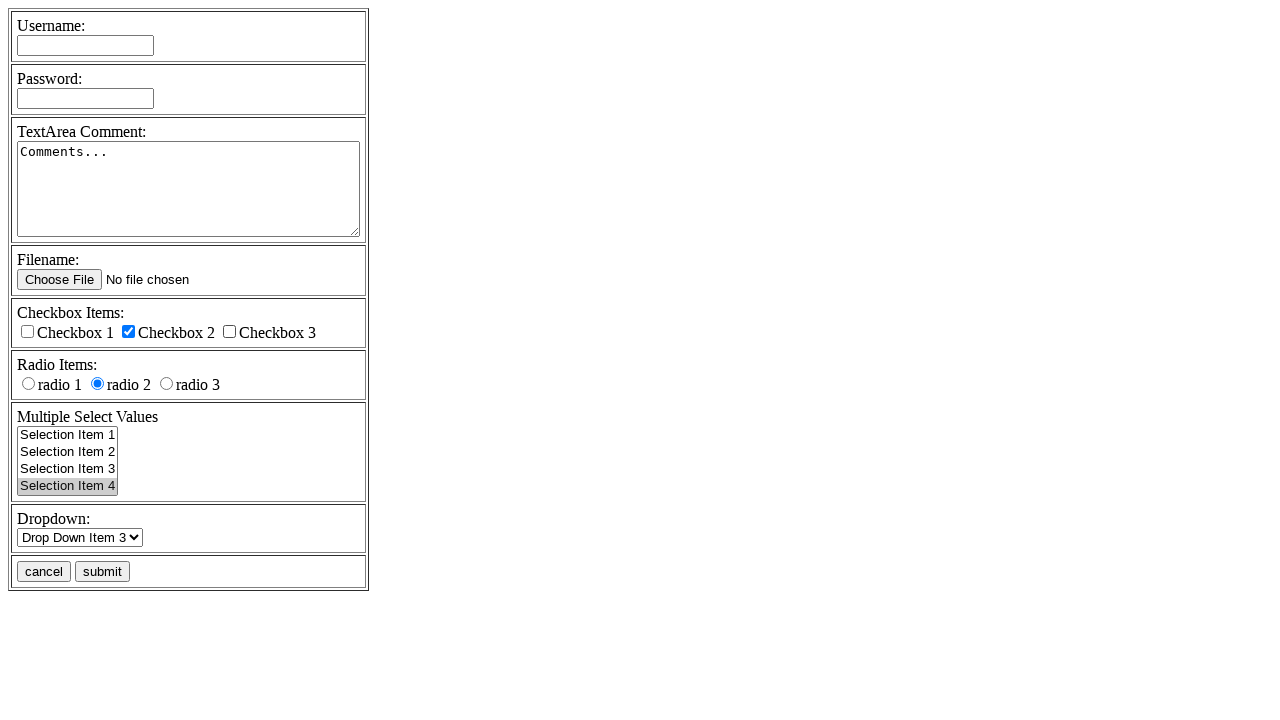

Clicked radio button 3 at (166, 384) on input[name='radioval'][value='rd3']
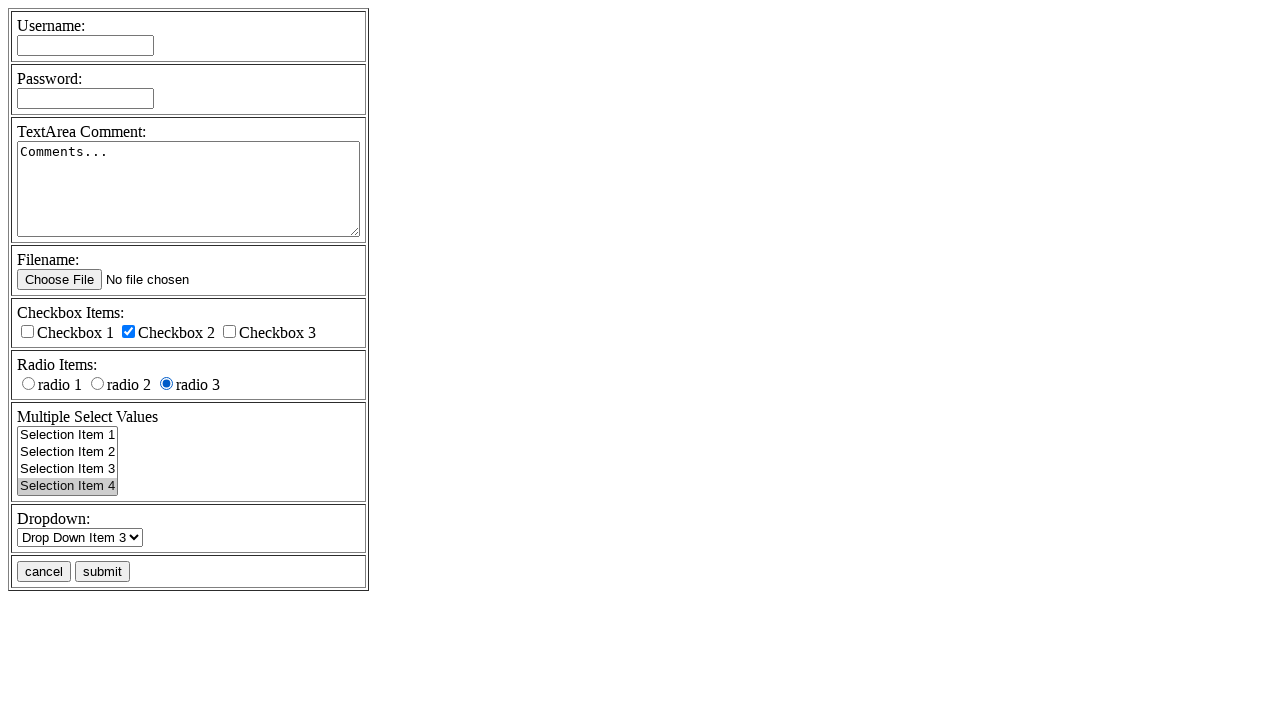

Clicked submit button to submit form at (102, 572) on input[name='submitbutton'][value='submit']
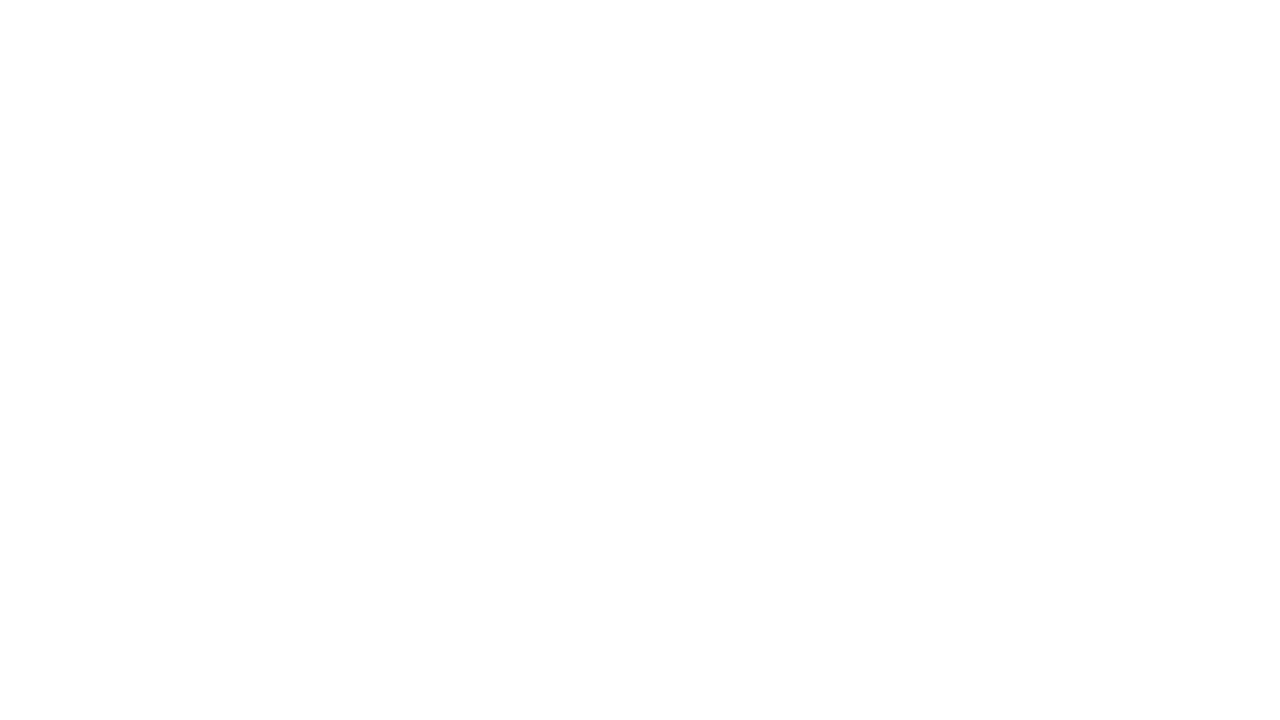

Waited for page to fully load after form submission
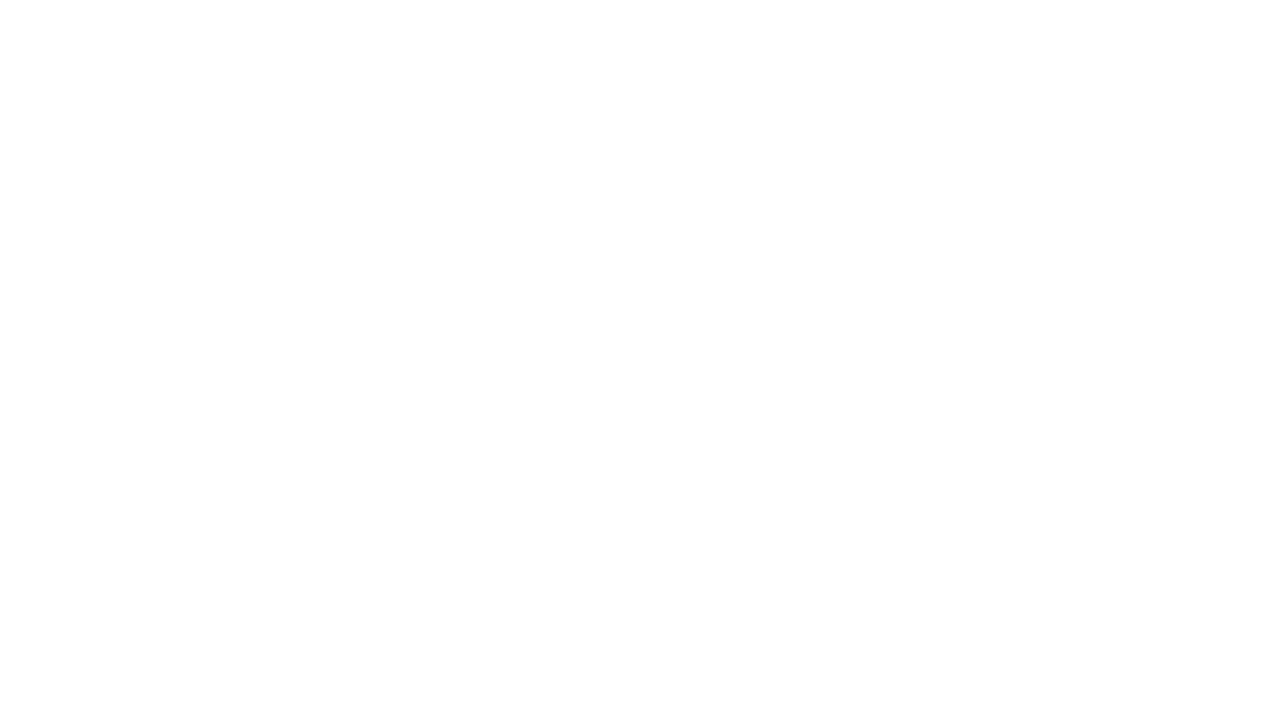

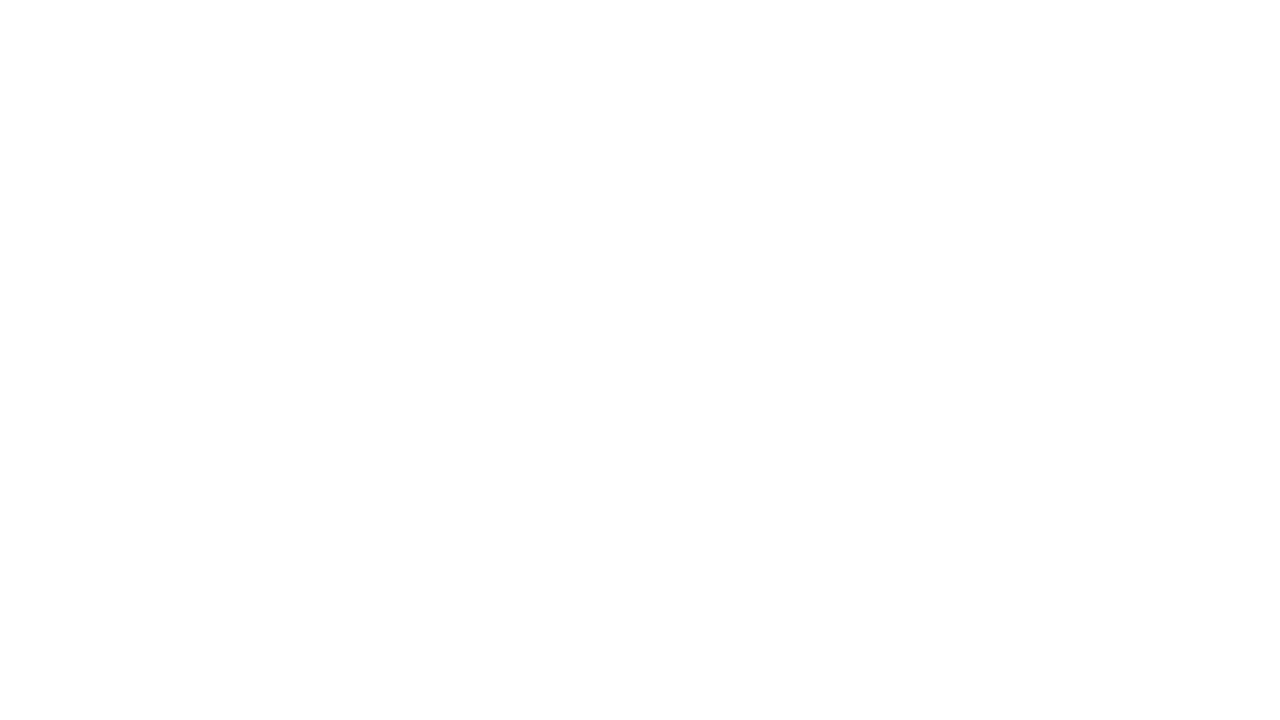